Tests checkbox functionality by clicking a basic checkbox and selecting multiple language checkboxes

Starting URL: https://leafground.com/checkbox.xhtml

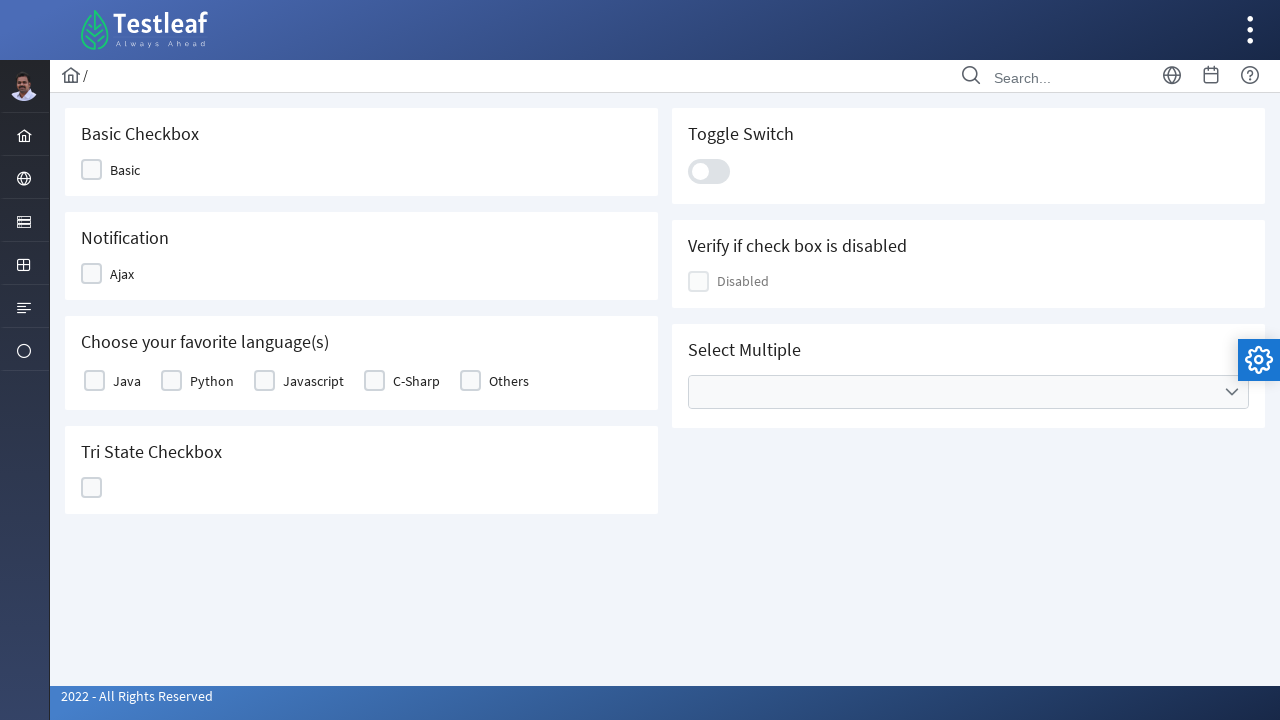

Clicked basic checkbox at (92, 170) on //*[@id="j_idt87:j_idt89"]/div[2]
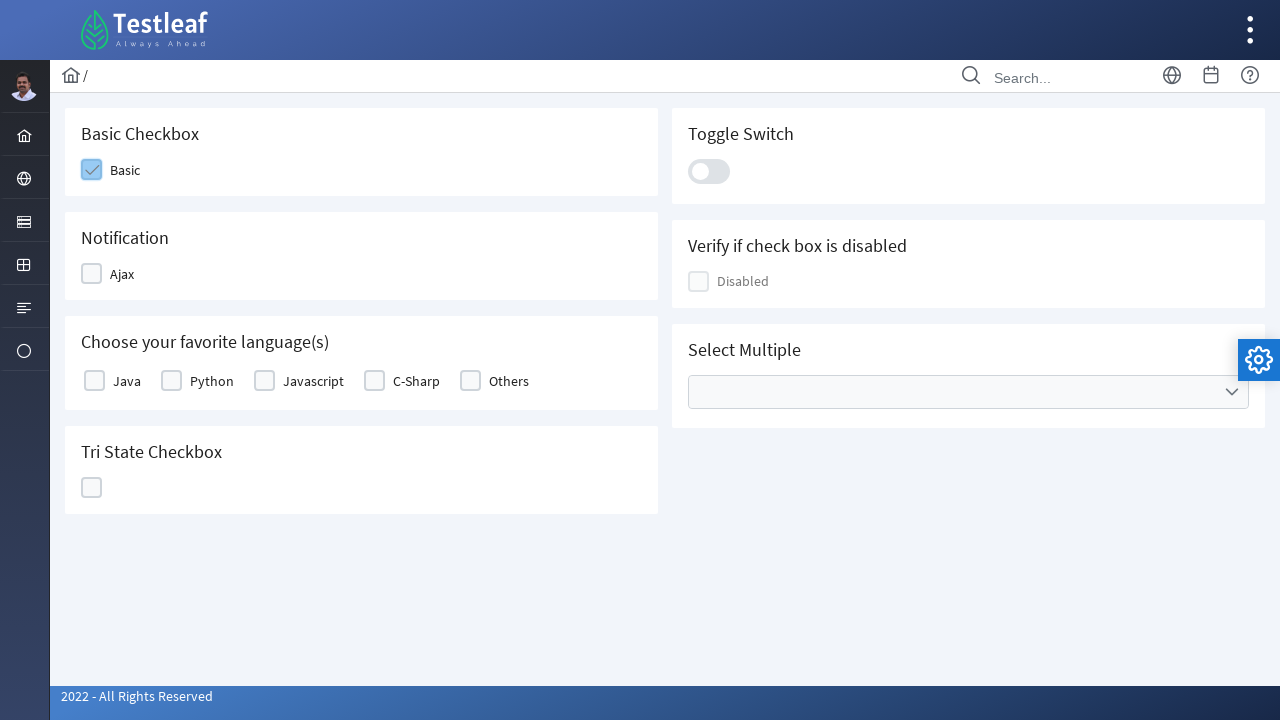

Waited 2 seconds for basic checkbox action to complete
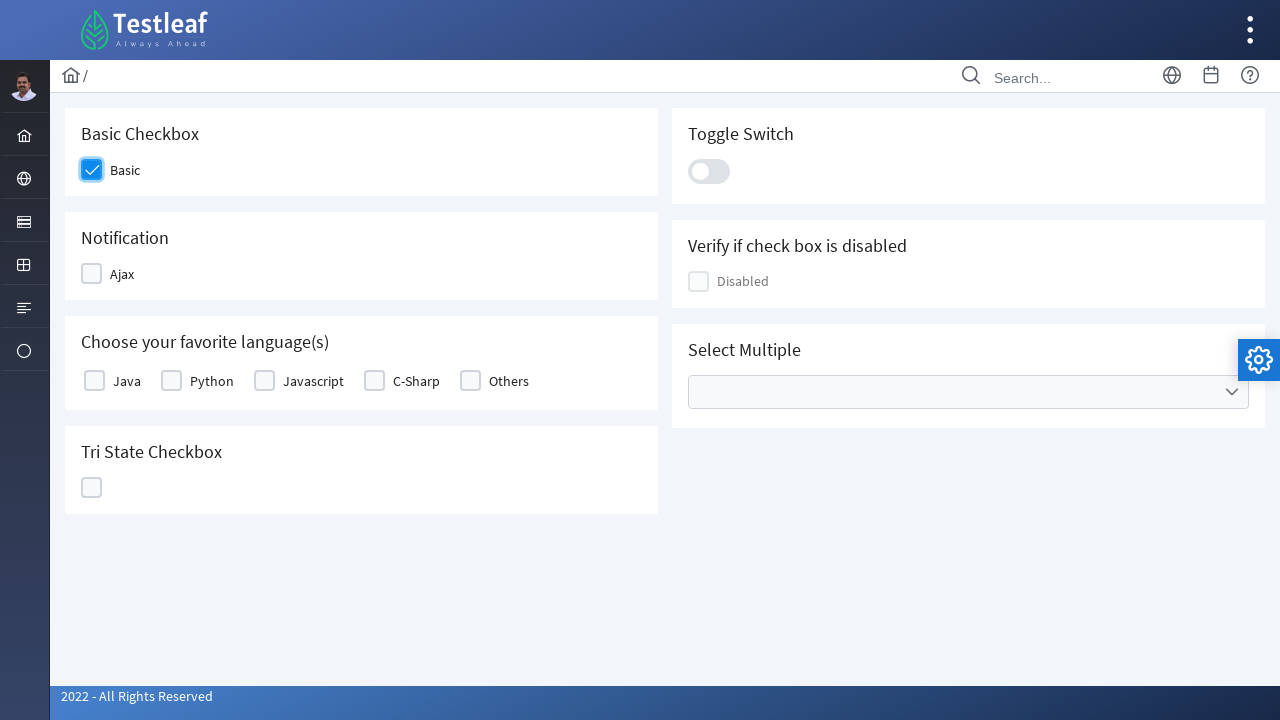

Located all language checkboxes
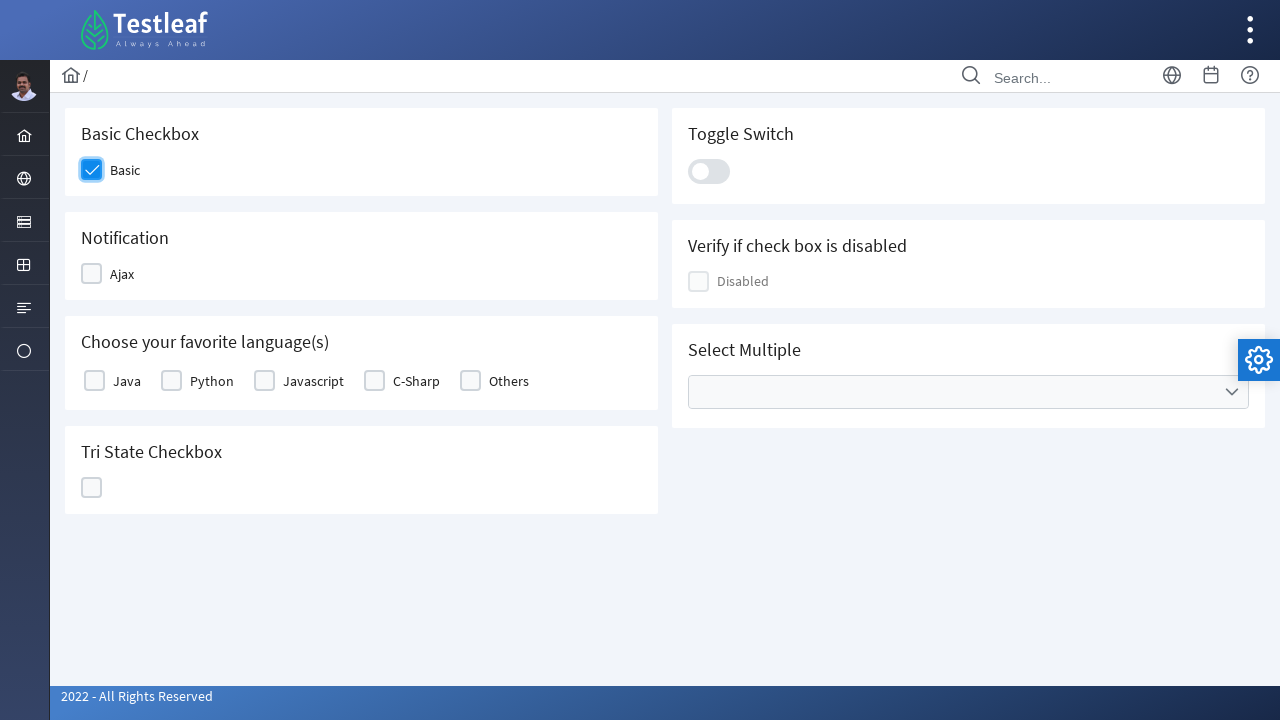

Clicked a language checkbox at (94, 381) on //*[@id="j_idt87:basic"]/tbody/tr/td/div/div[2] >> nth=0
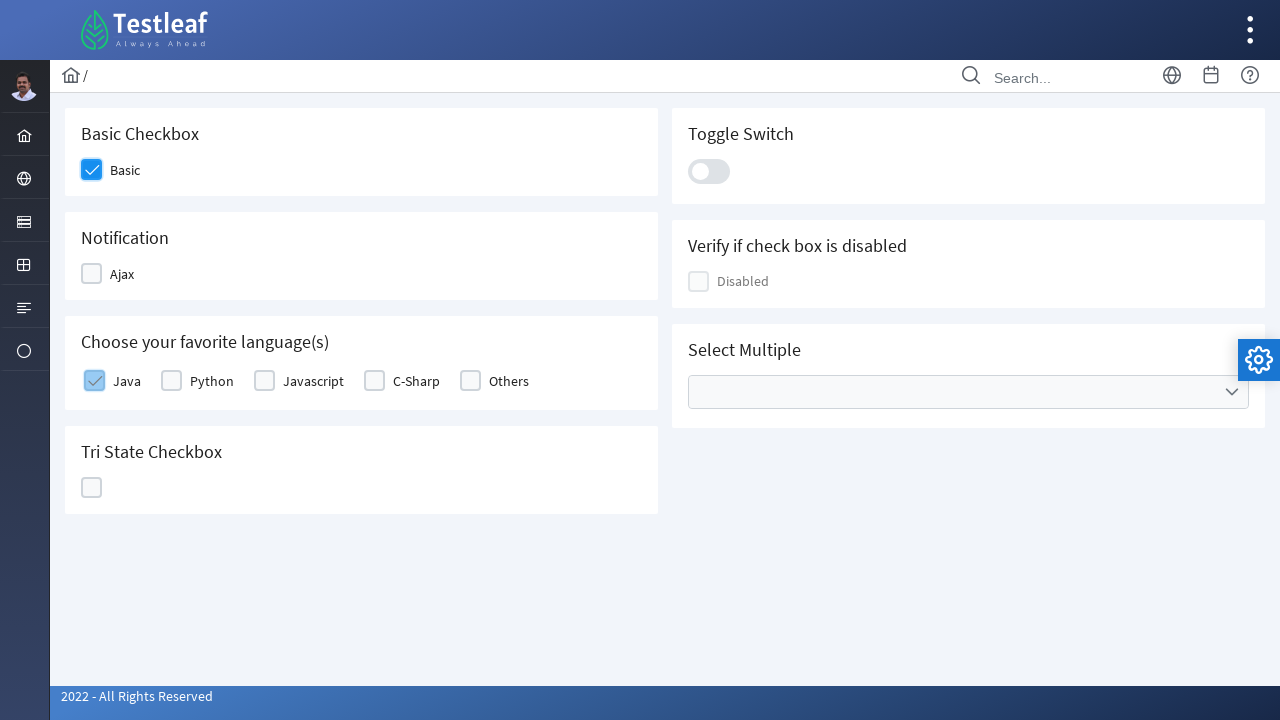

Clicked a language checkbox at (172, 381) on //*[@id="j_idt87:basic"]/tbody/tr/td/div/div[2] >> nth=1
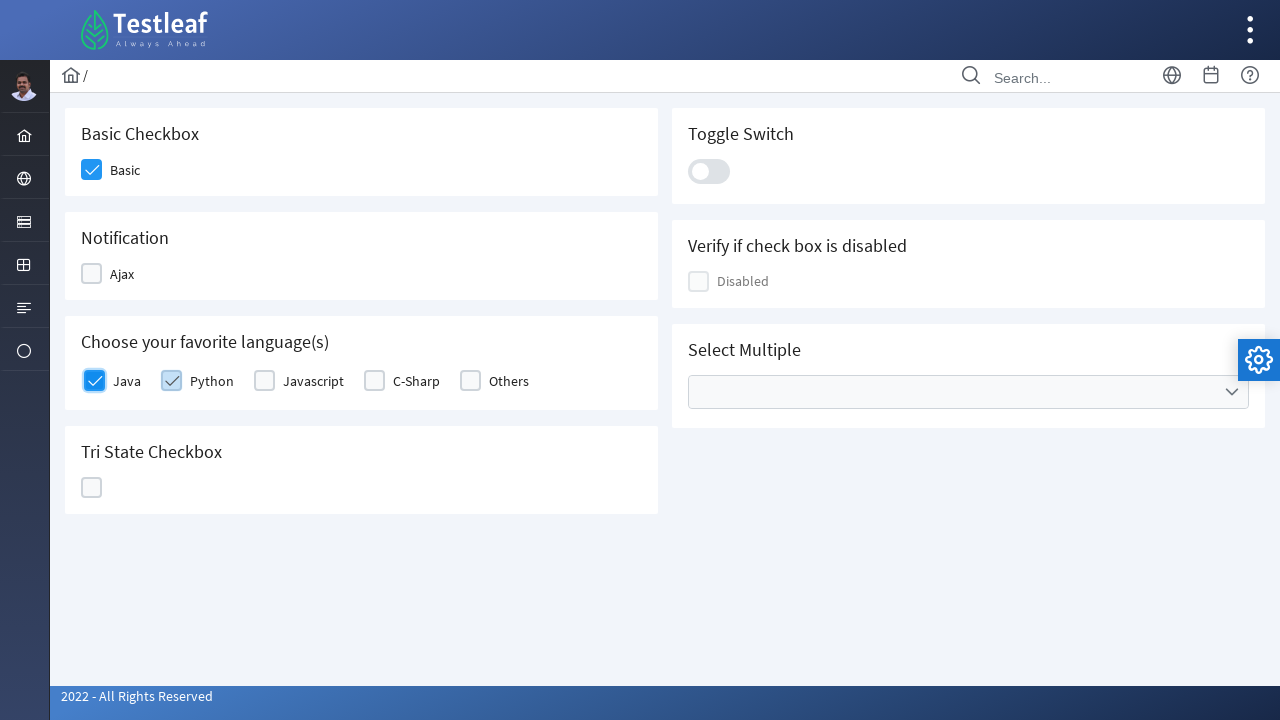

Clicked a language checkbox at (264, 381) on //*[@id="j_idt87:basic"]/tbody/tr/td/div/div[2] >> nth=2
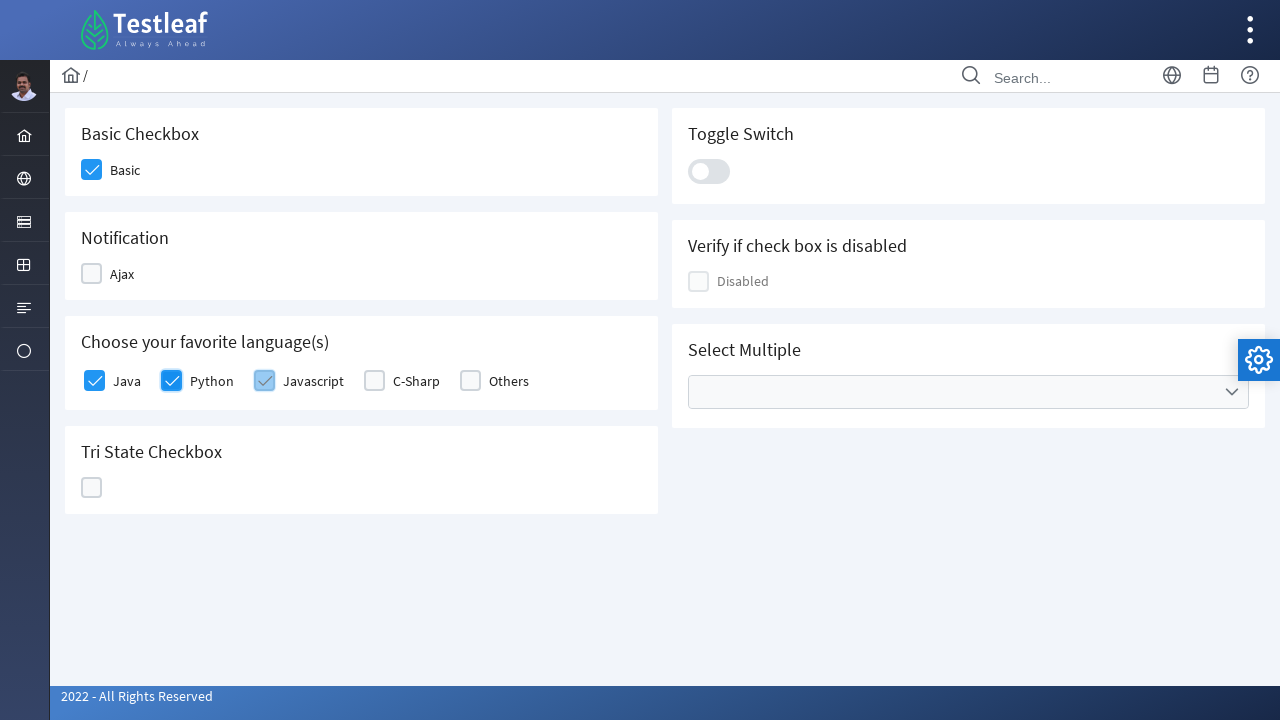

Clicked a language checkbox at (374, 381) on //*[@id="j_idt87:basic"]/tbody/tr/td/div/div[2] >> nth=3
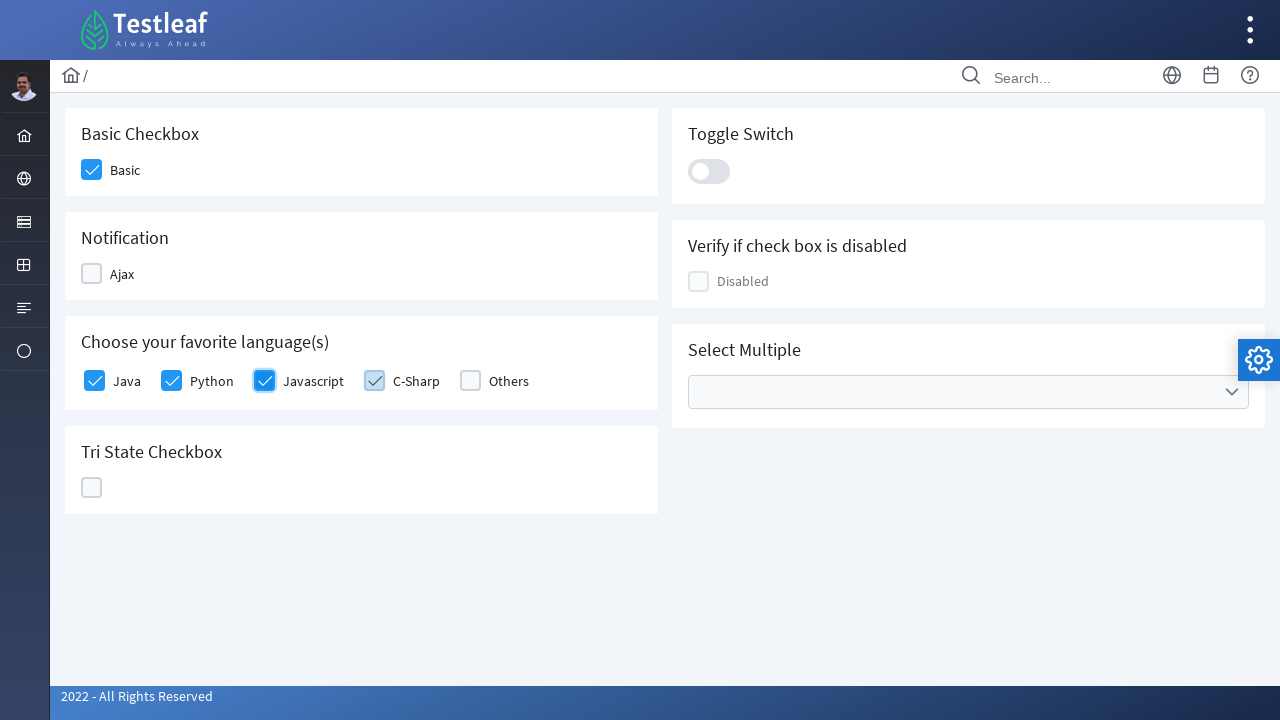

Clicked a language checkbox at (470, 381) on //*[@id="j_idt87:basic"]/tbody/tr/td/div/div[2] >> nth=4
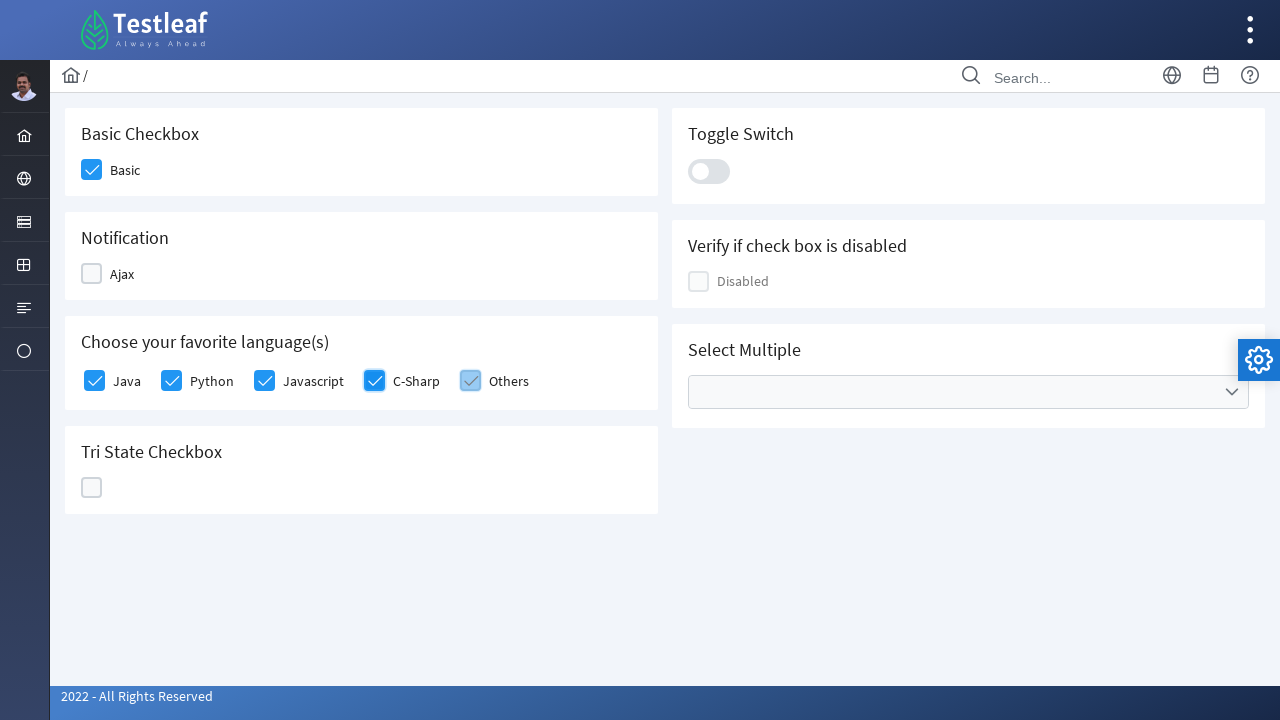

Waited 2 seconds before finishing test
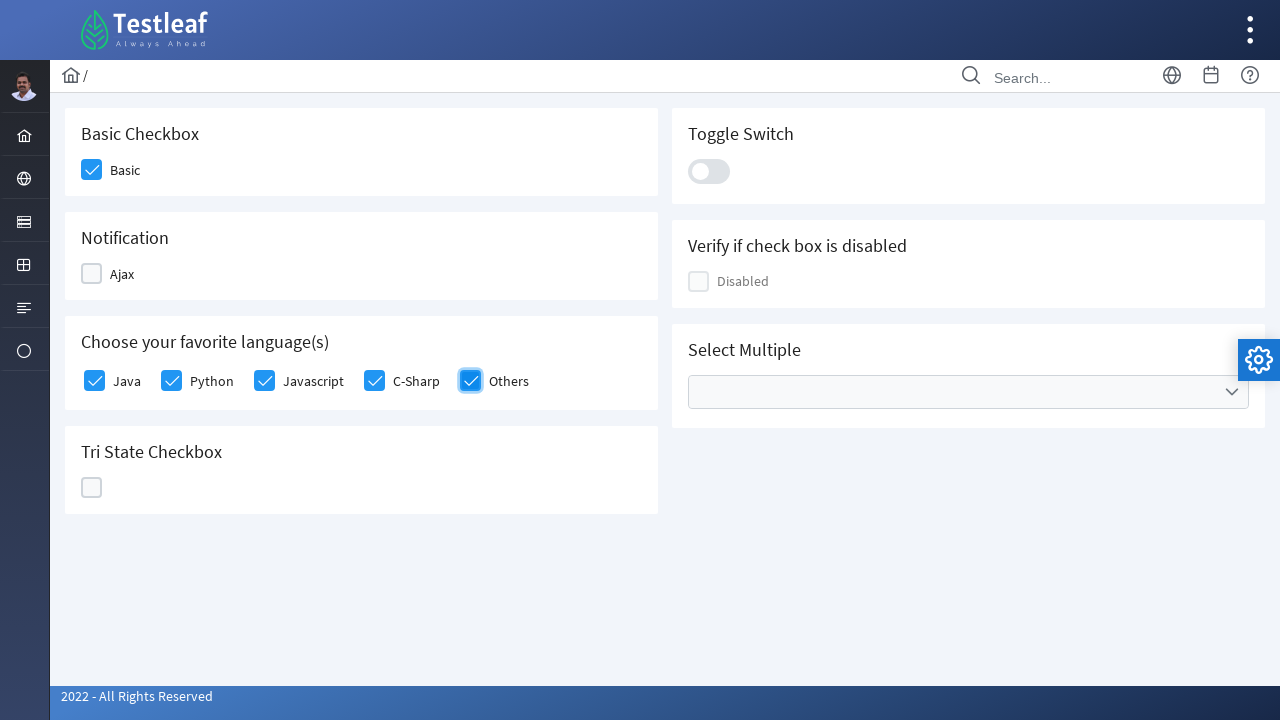

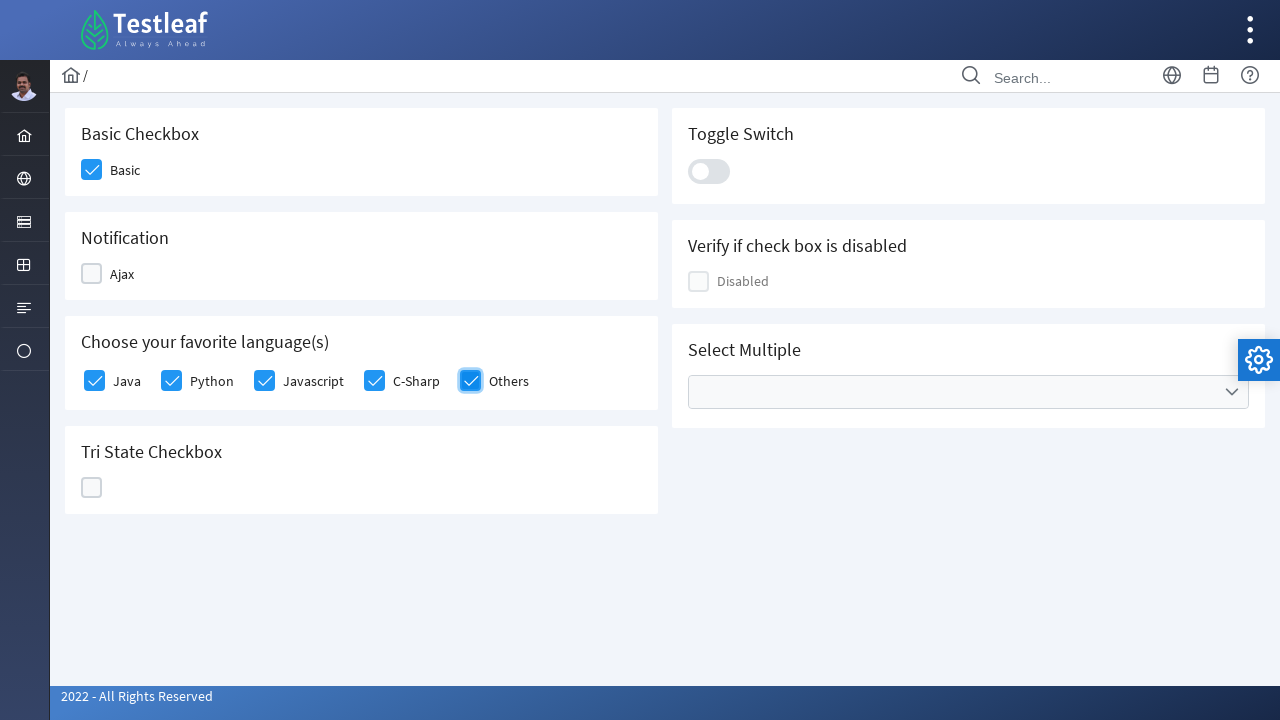